Navigates to a Polish bullion coin marketplace category page and verifies that the product grid loads with coin items displaying names and prices.

Starting URL: https://spotprice.pl/kategoria/srebrne-monety-bulionowe/?filters=product_tag[64]

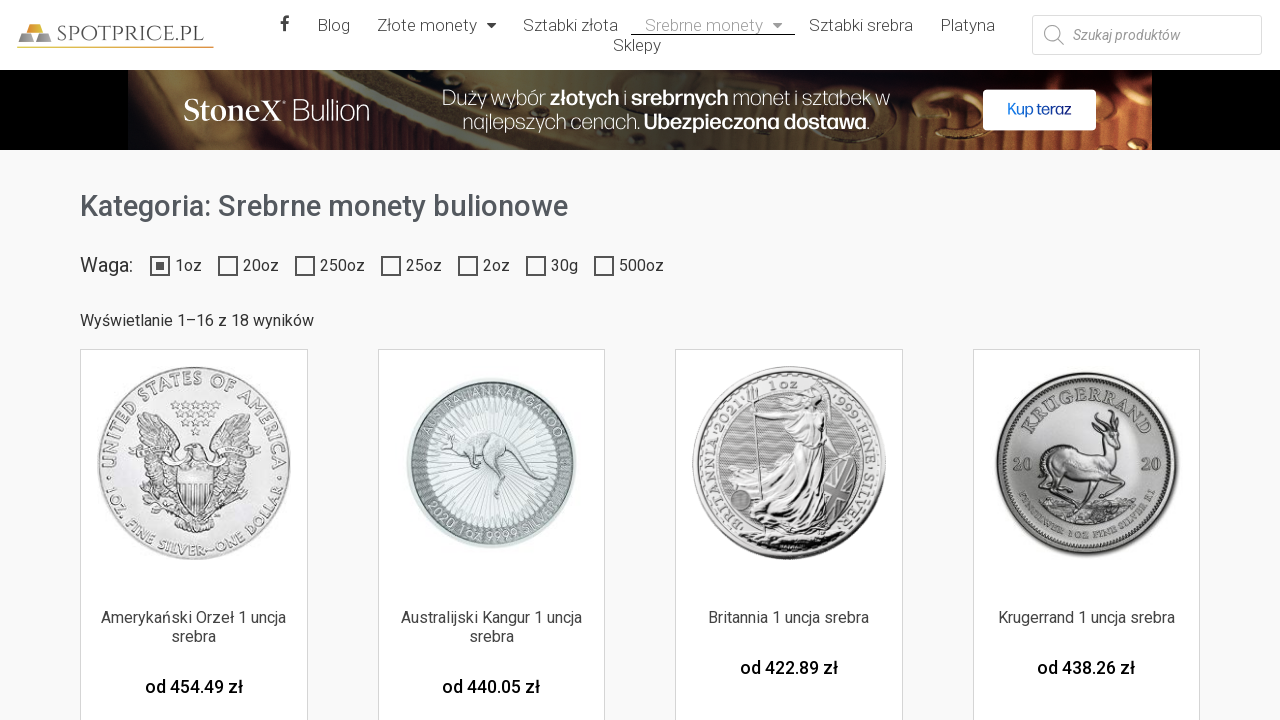

Product grid loaded with coin items
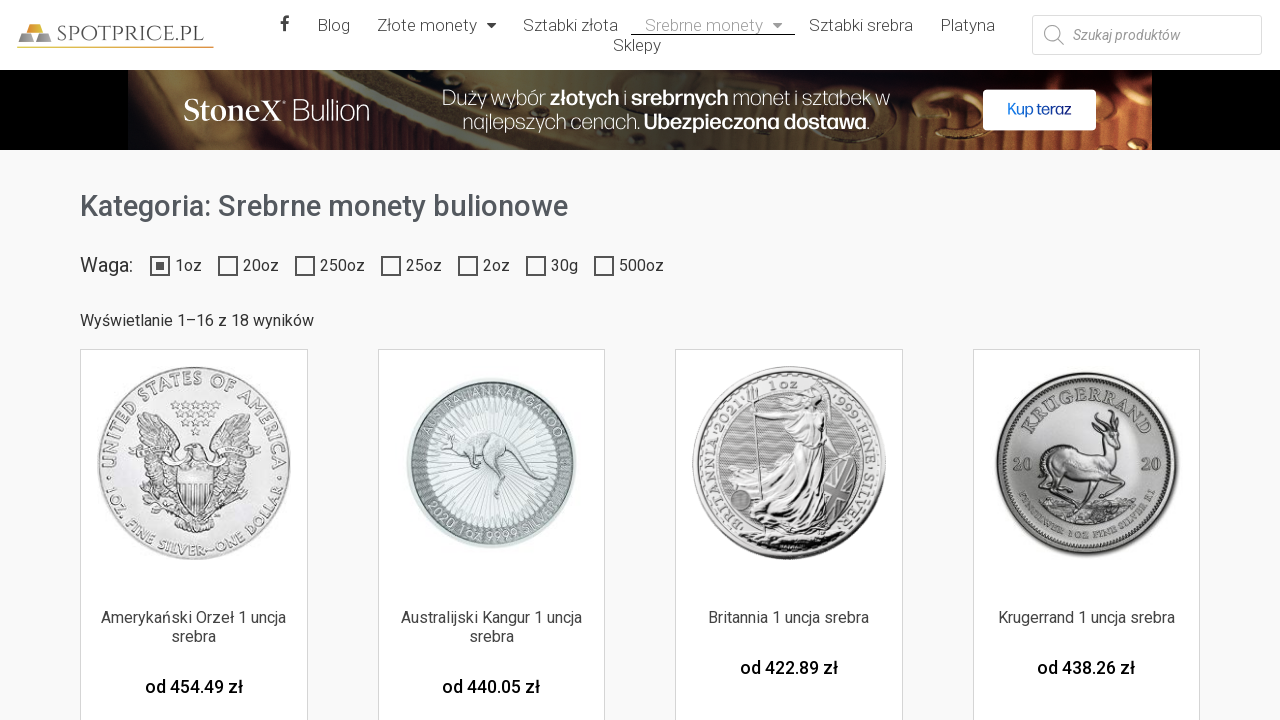

Located all coin items in product grid
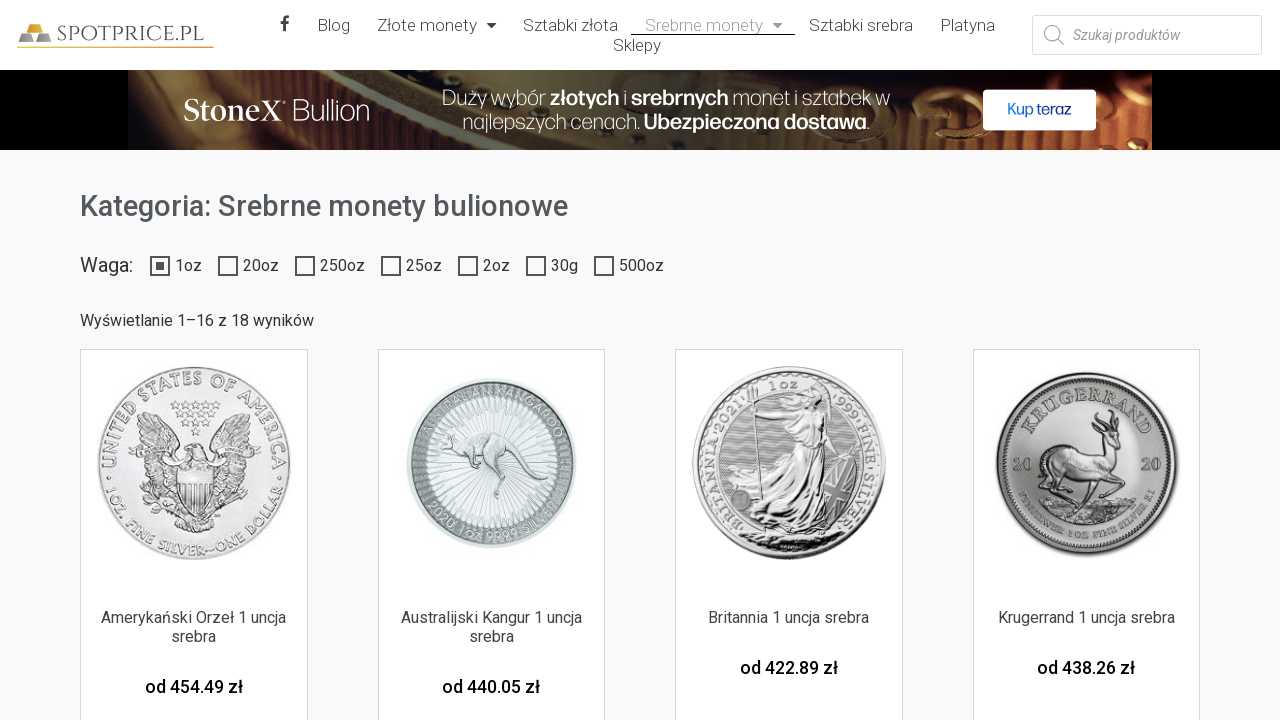

First coin item is visible
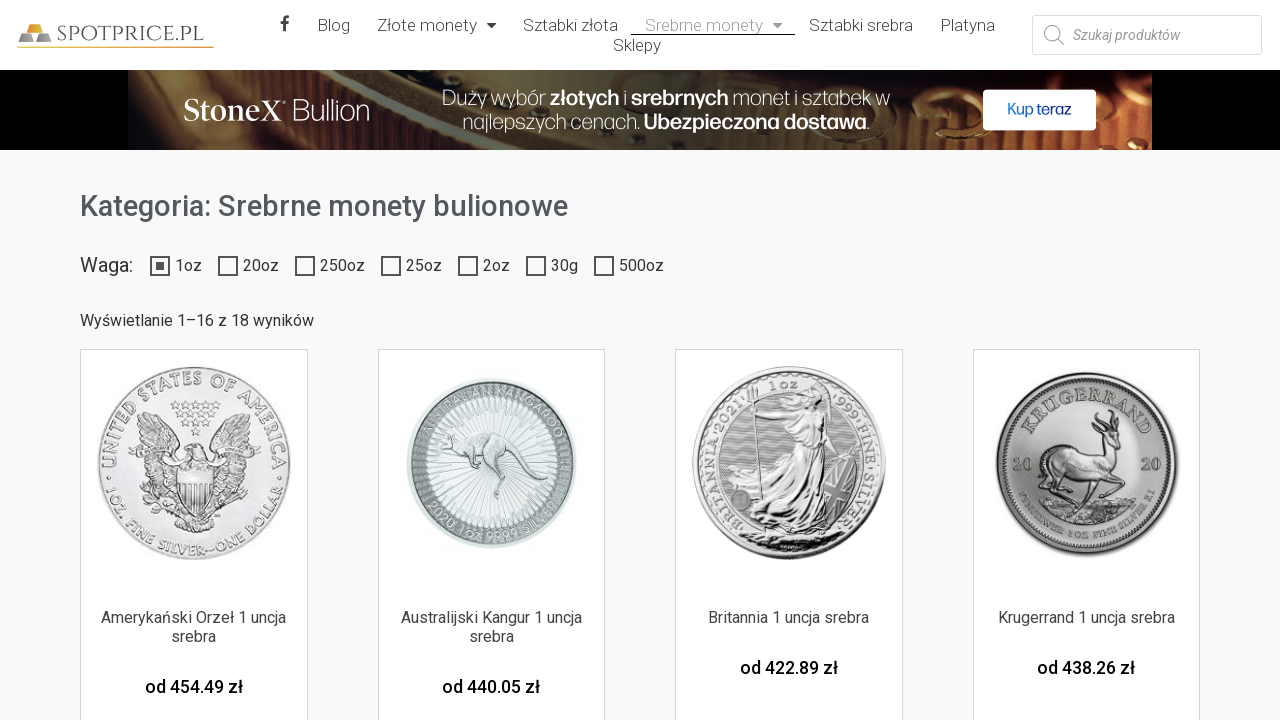

Scrolled coin item 1 into view
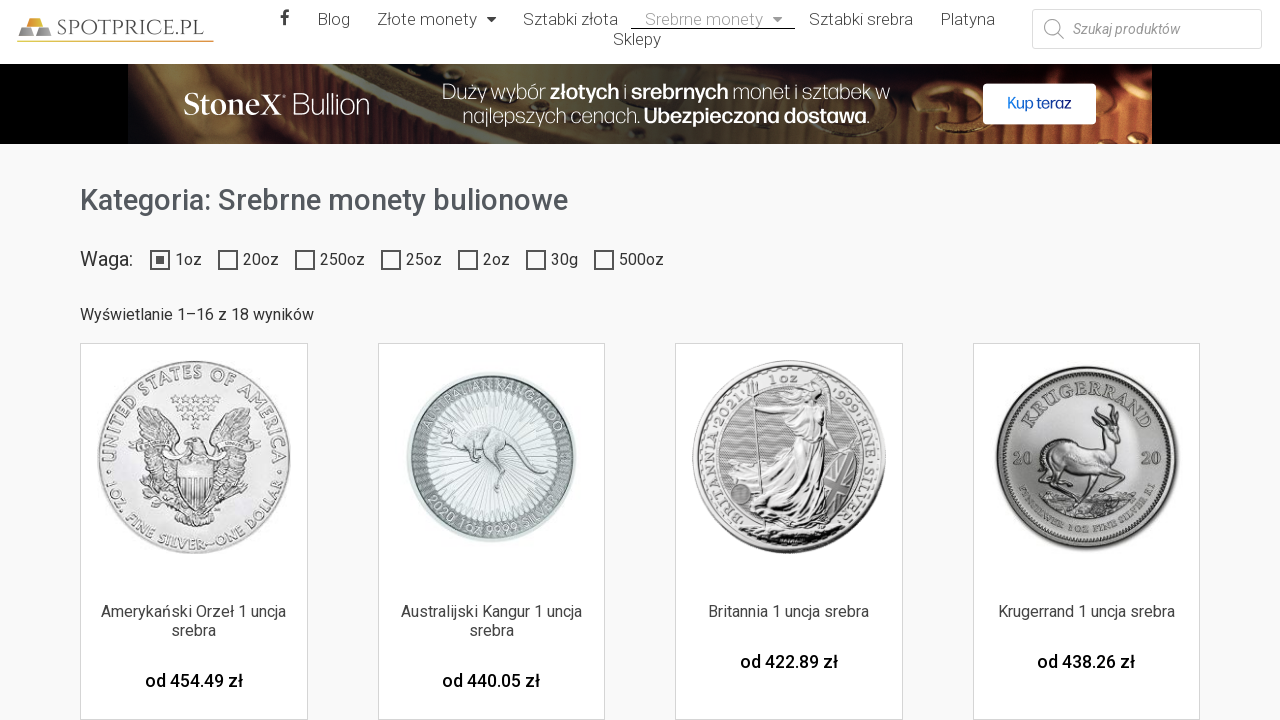

Coin item 1 name is visible
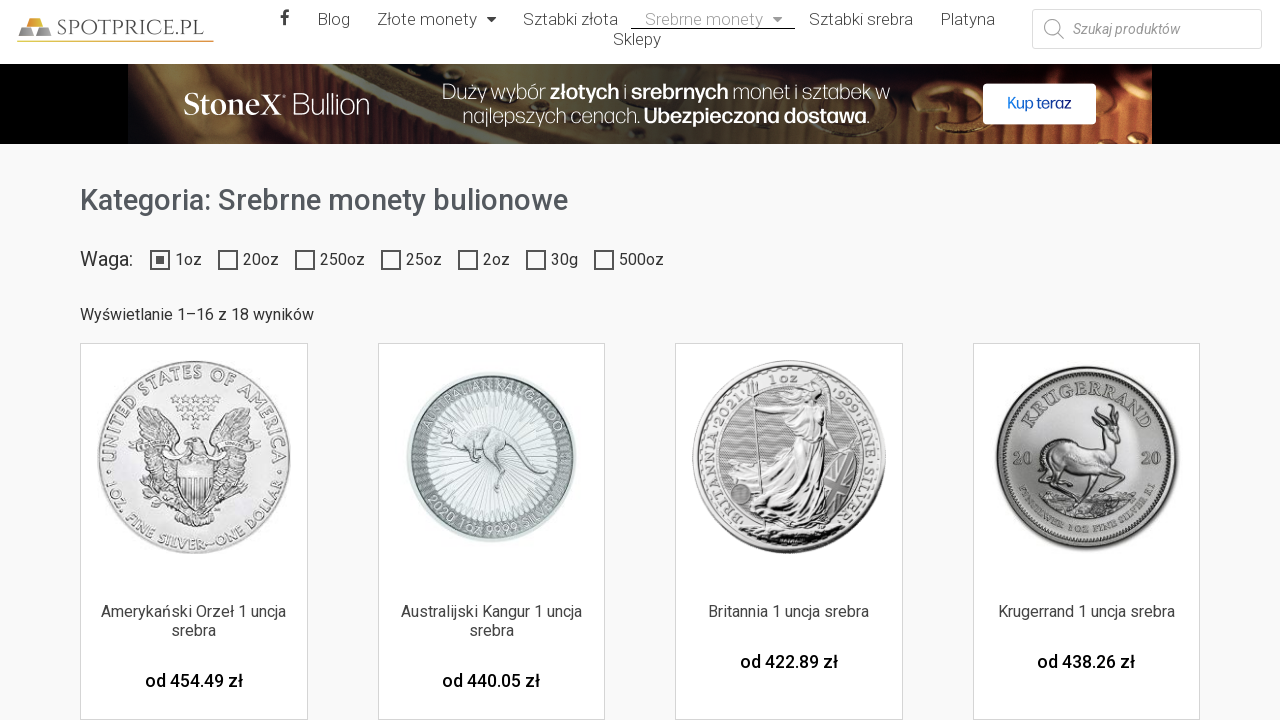

Coin item 1 price is visible
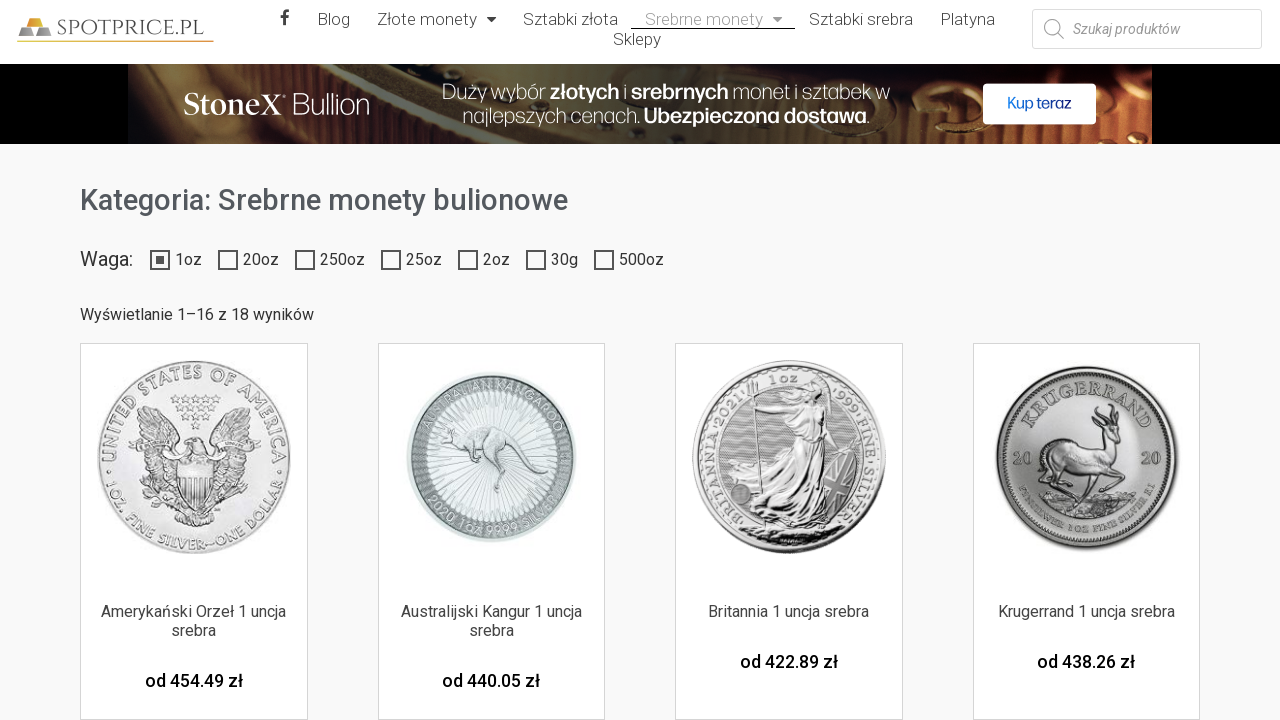

Scrolled coin item 2 into view
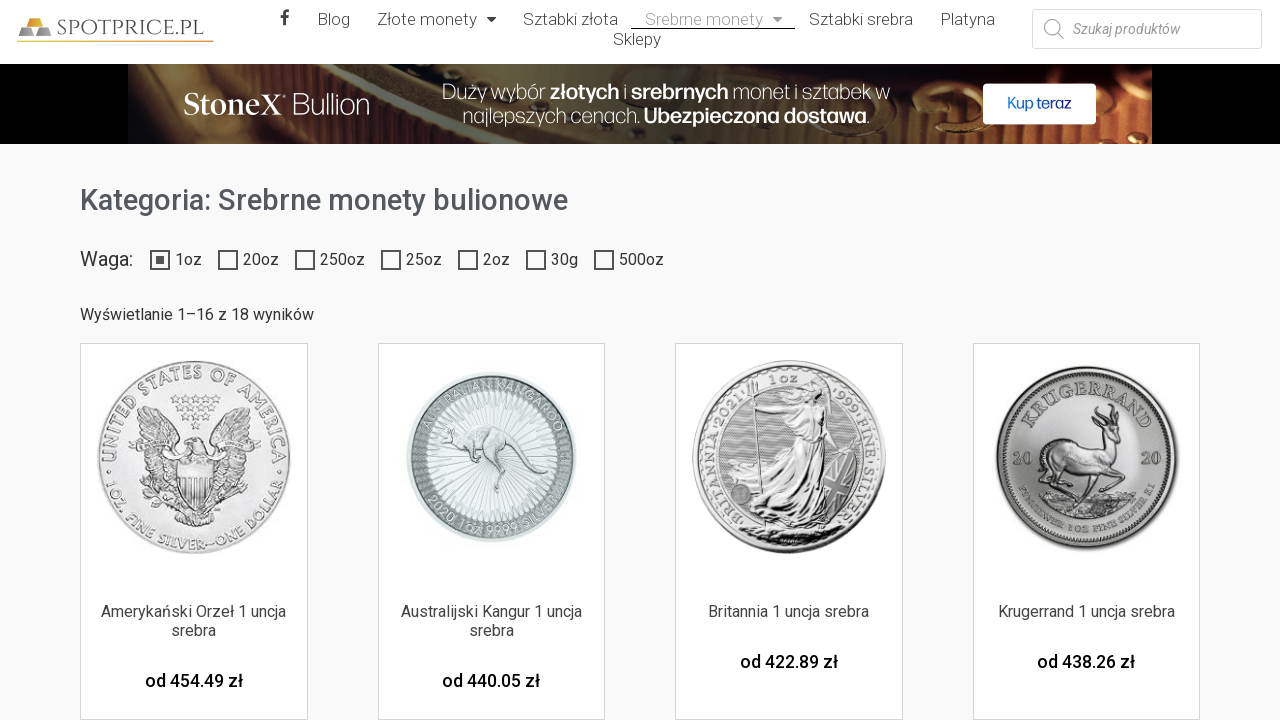

Coin item 2 name is visible
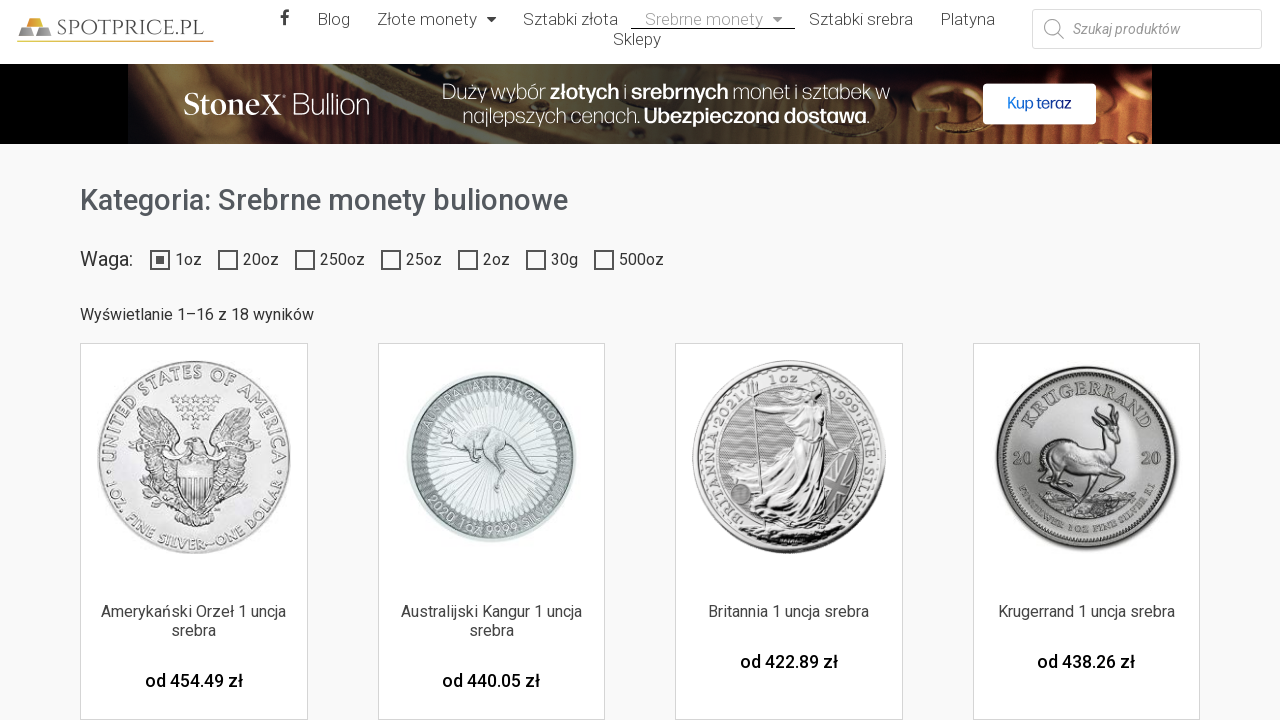

Coin item 2 price is visible
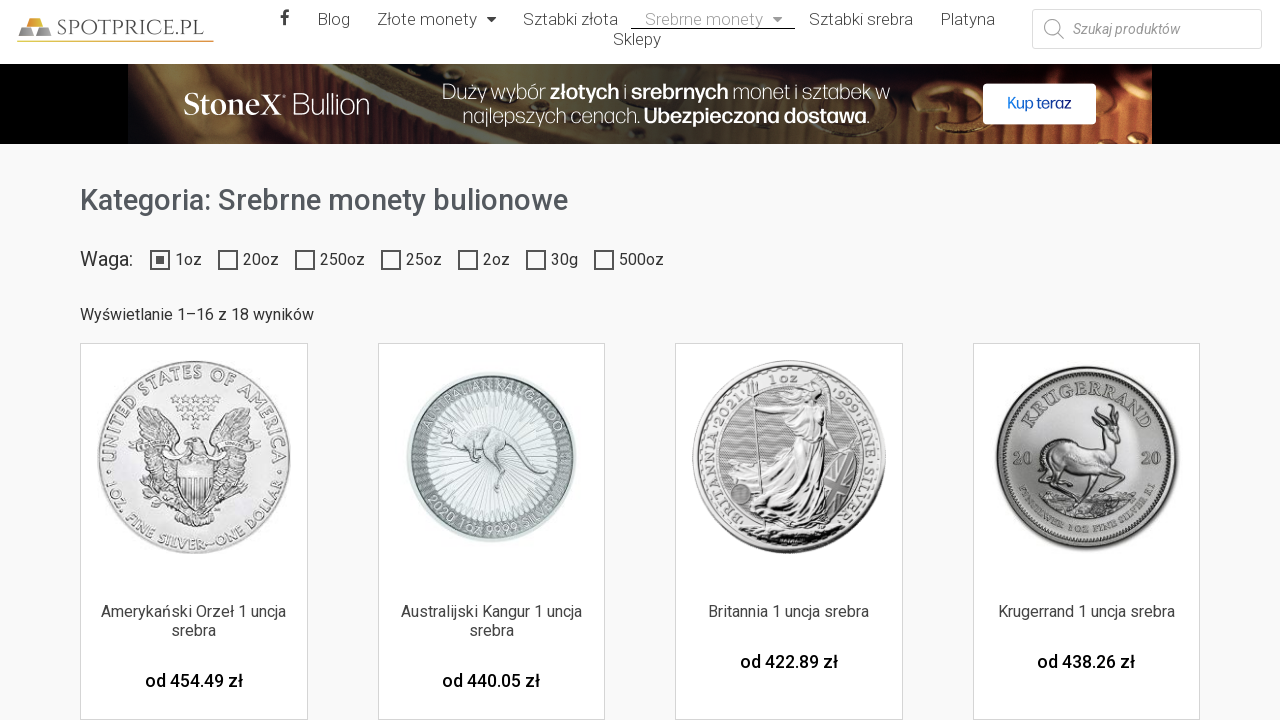

Scrolled coin item 3 into view
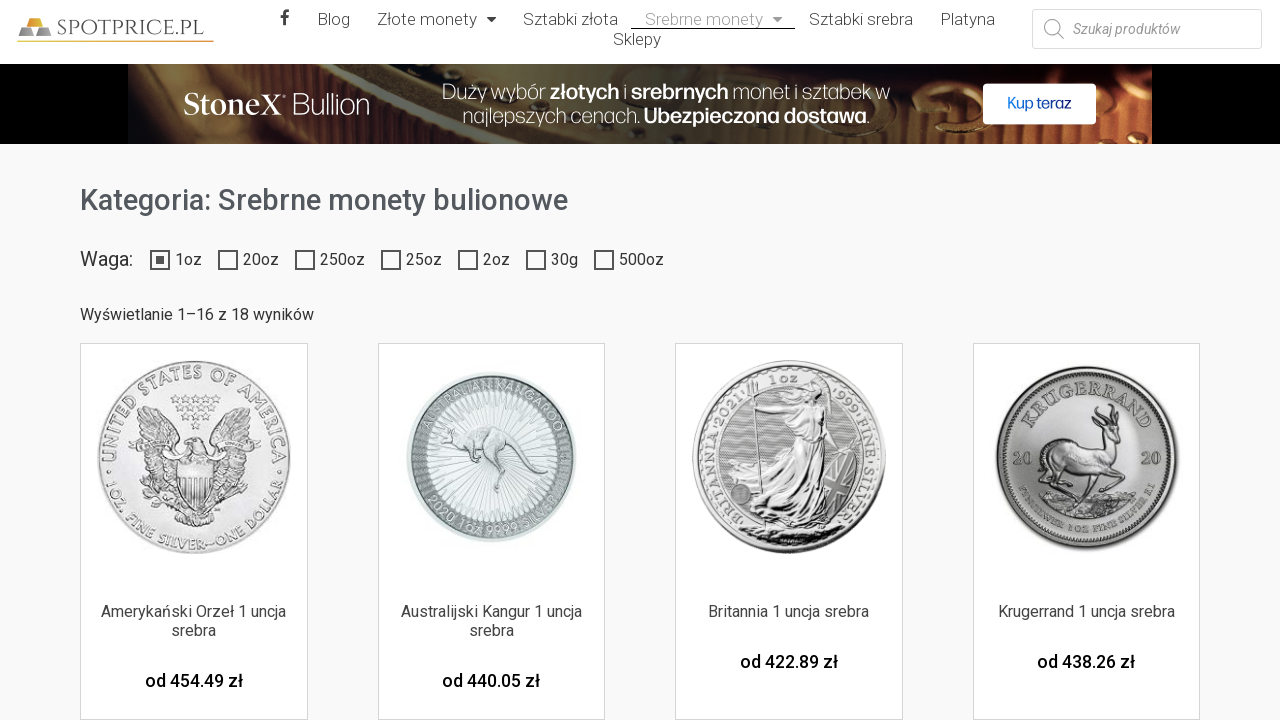

Coin item 3 name is visible
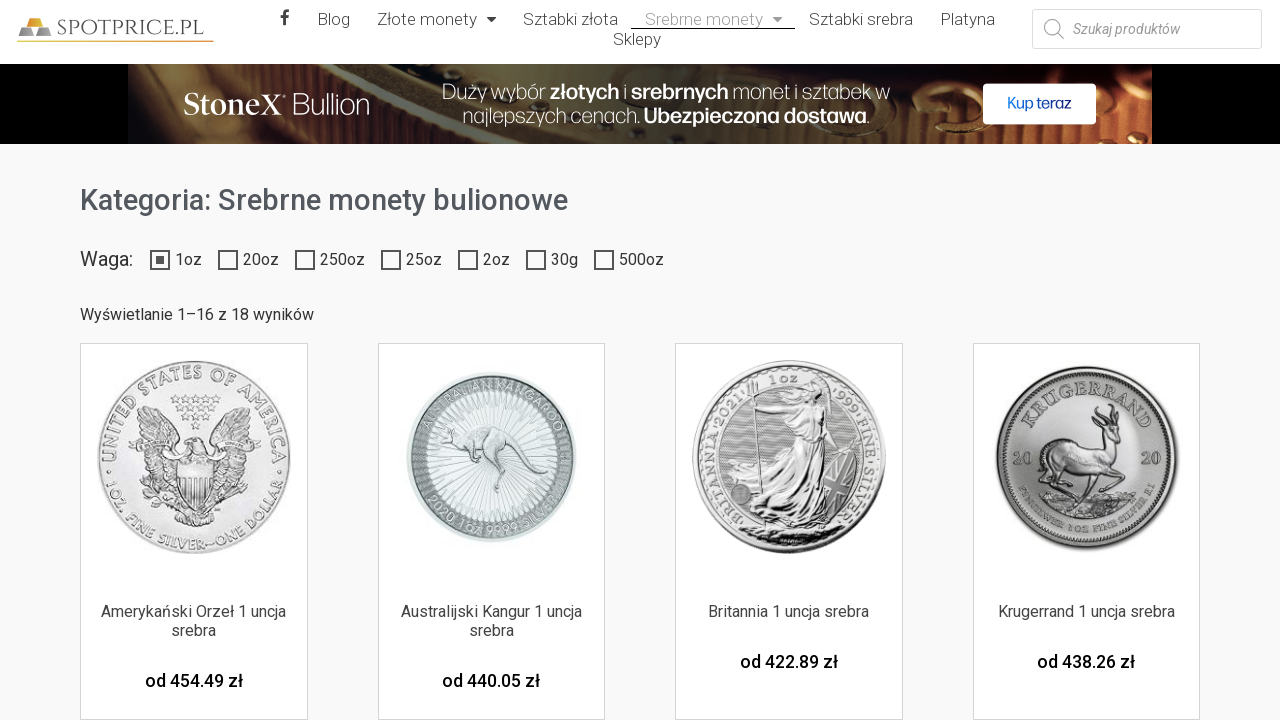

Coin item 3 price is visible
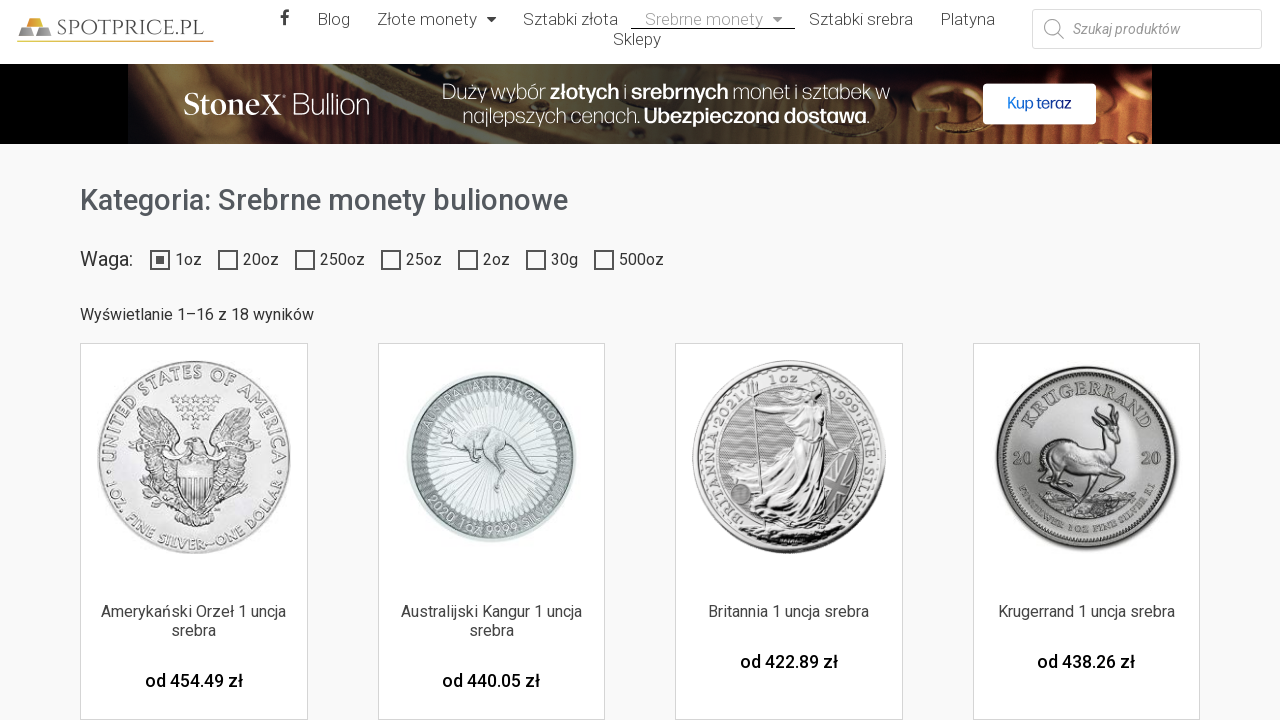

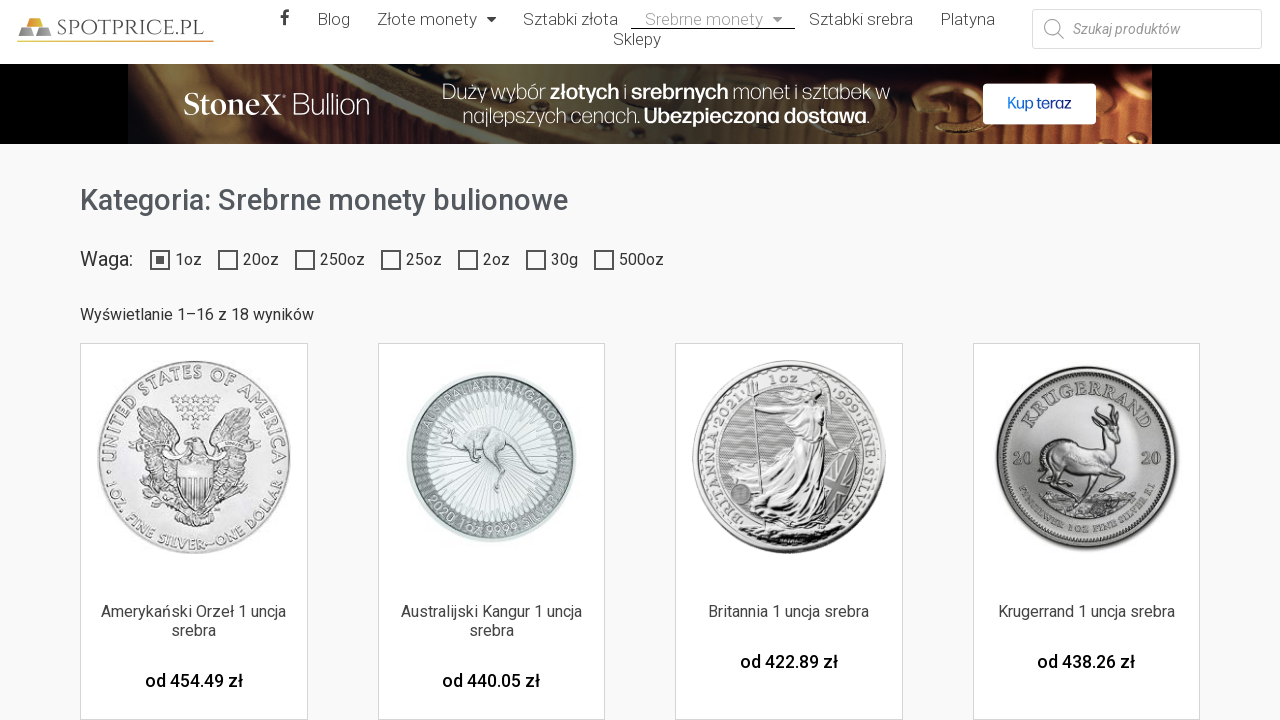